Opens a game emulator page, fills in game ID, and clicks on various UI elements including casino, music, and SFX buttons

Starting URL: https://emulator.rubicon.vsslots.com/

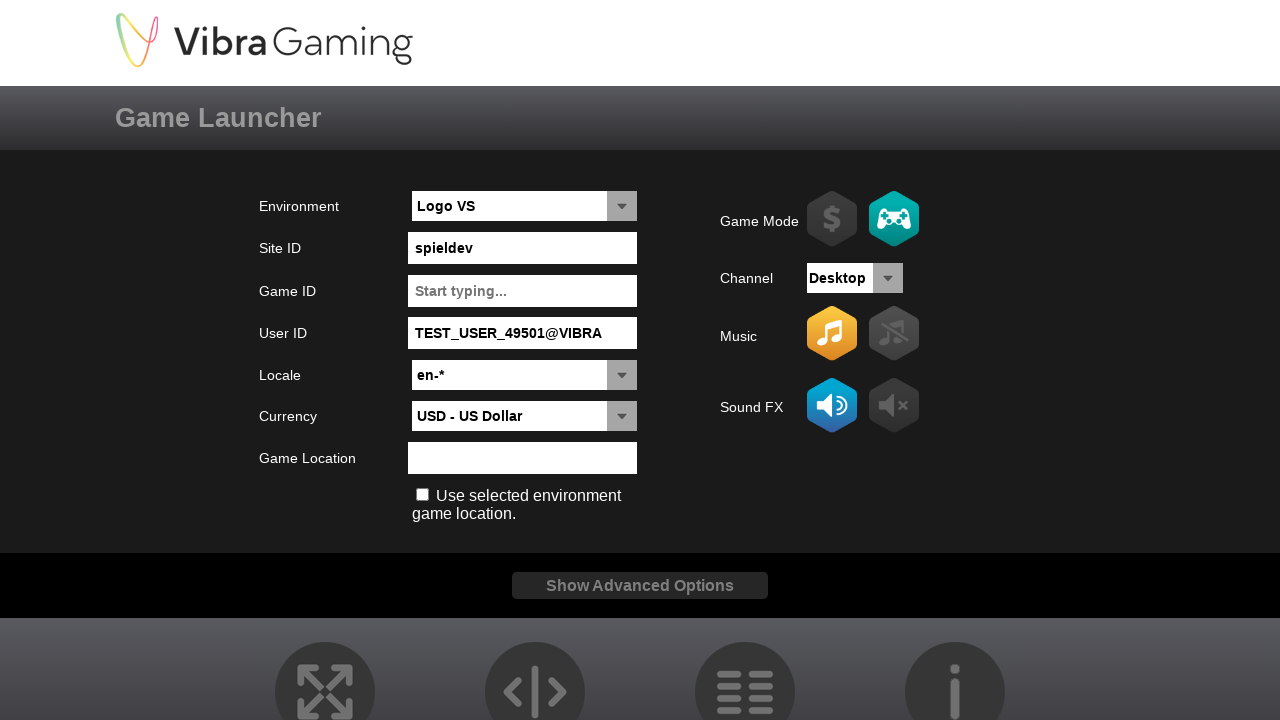

Waited for game ID input field to load
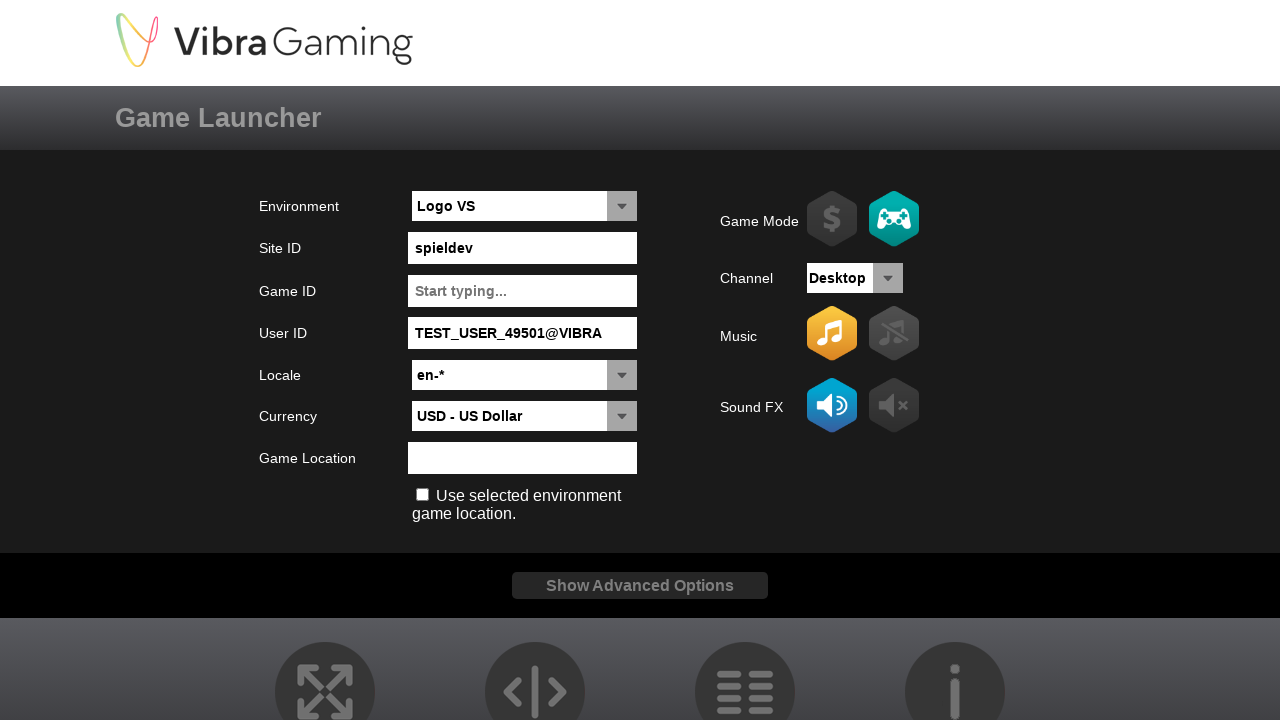

Filled game ID field with 'chocolate_slots' on #txtGameId
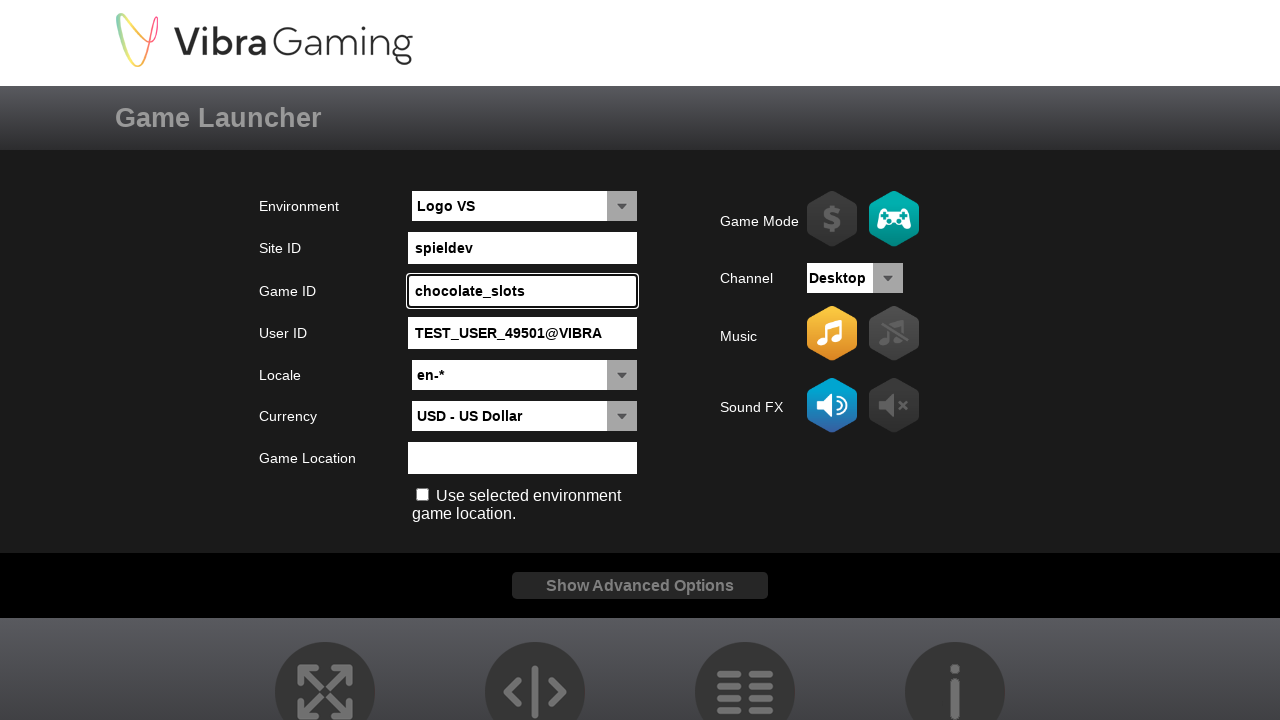

Clicked on broker location field at (423, 495) on #txtBrokerLocation
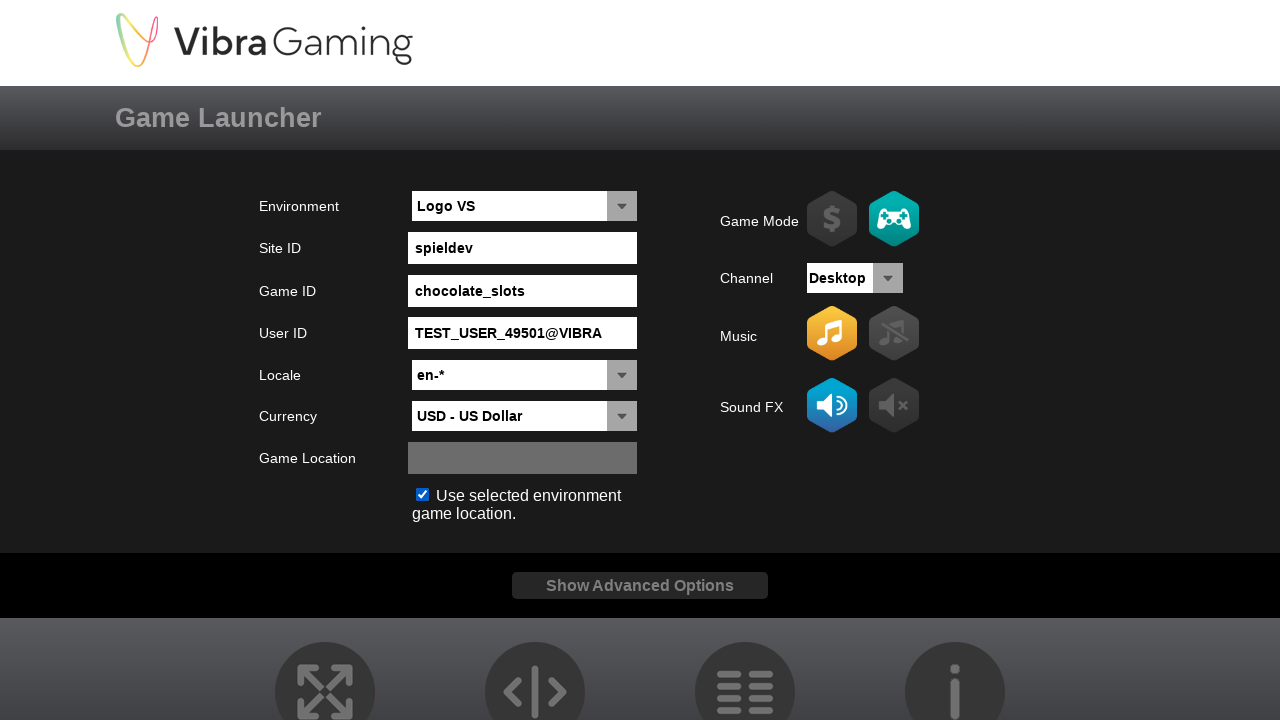

Clicked music button to toggle audio at (832, 333) on #iconMusicOn
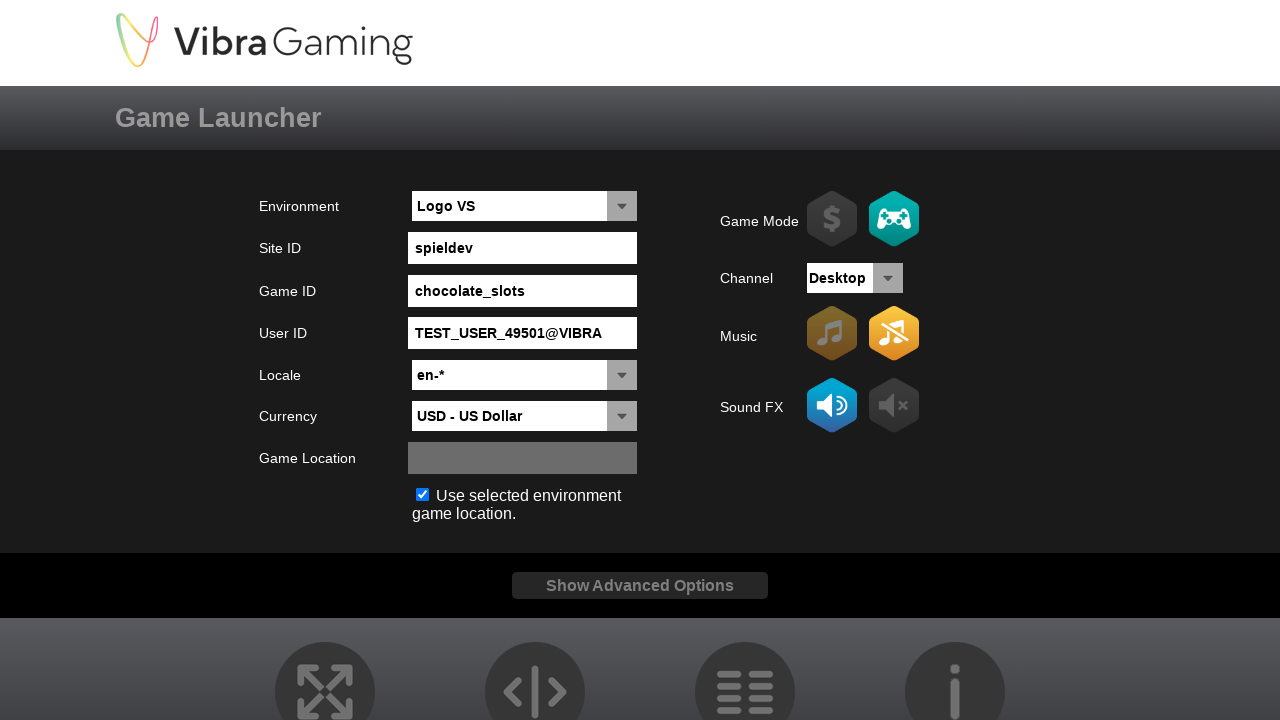

Clicked SFX button to toggle sound effects at (832, 405) on #iconSFXOn
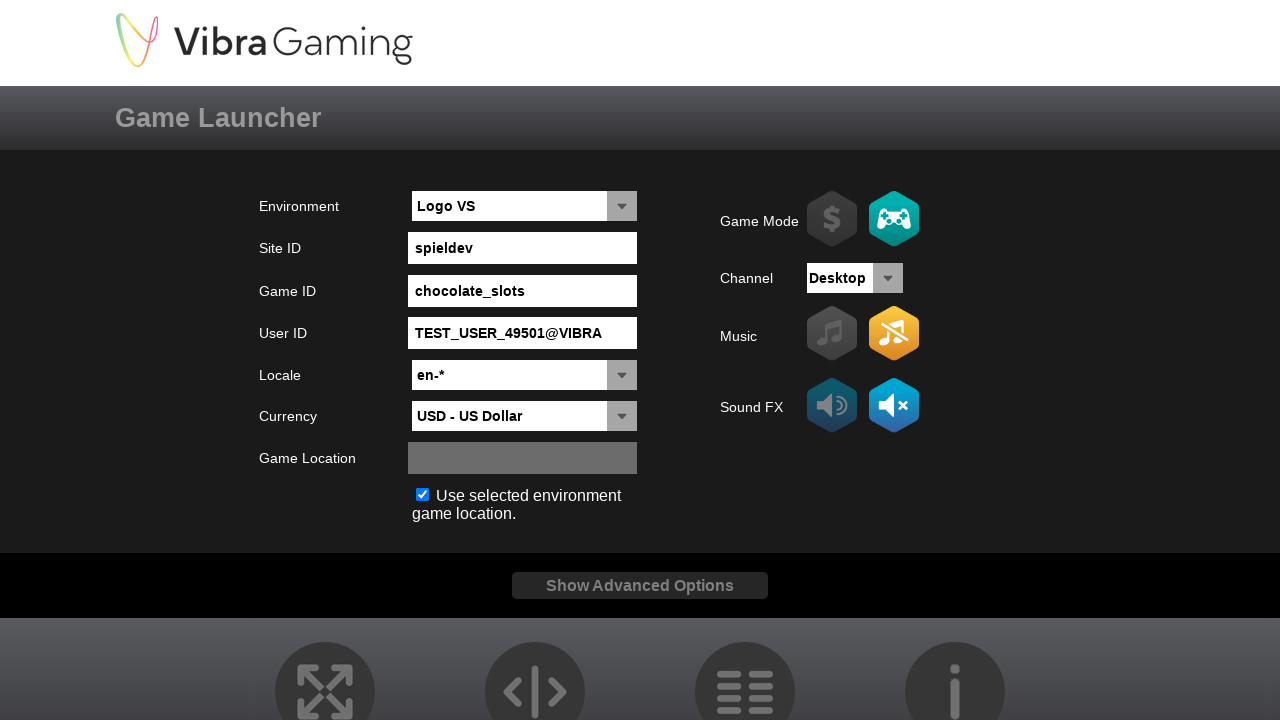

Clicked casino button to launch the game at (745, 670) on #iconCasino
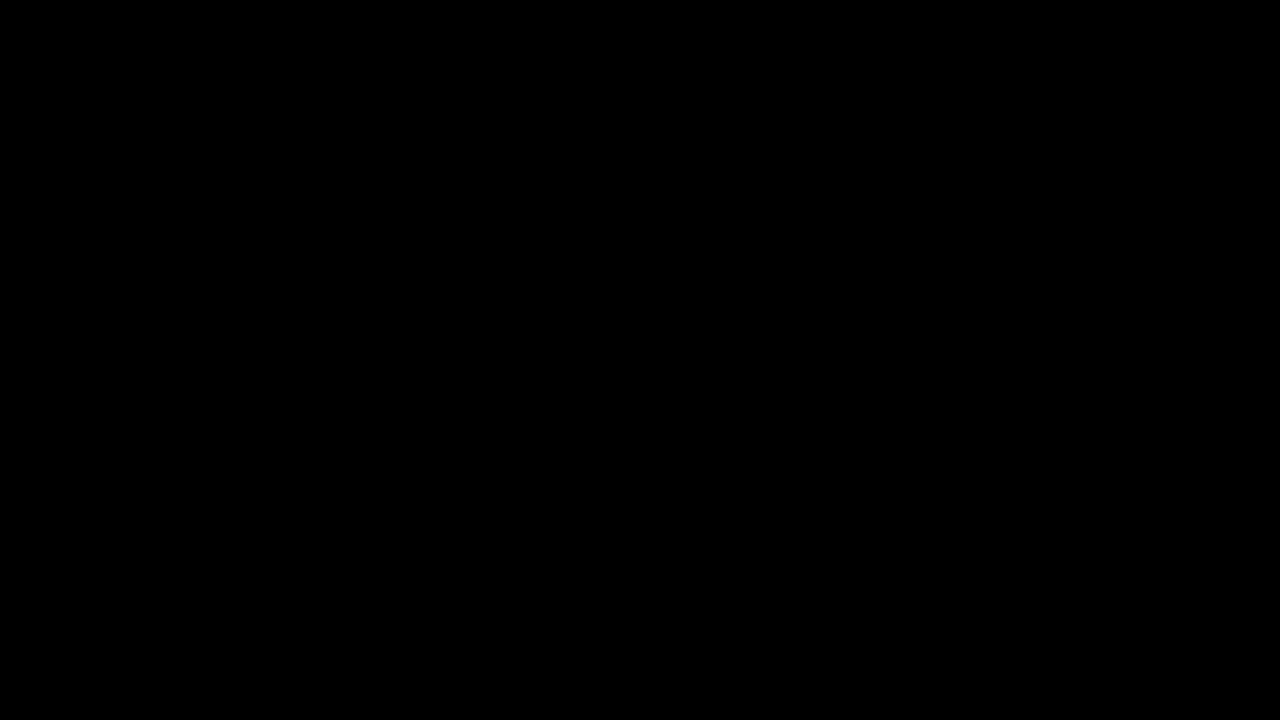

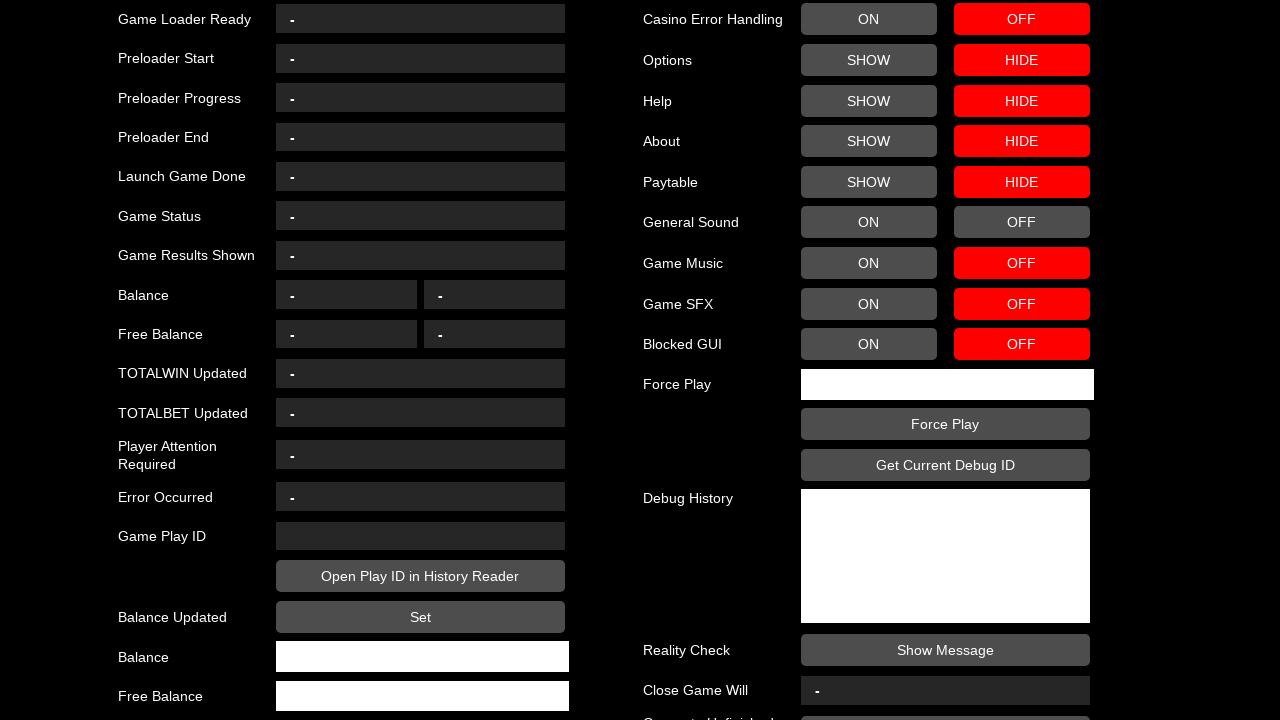